Tests form validation with negative employee number "-112" expecting number error to be displayed

Starting URL: https://elenarivero.github.io/Ejercicio2/index.html

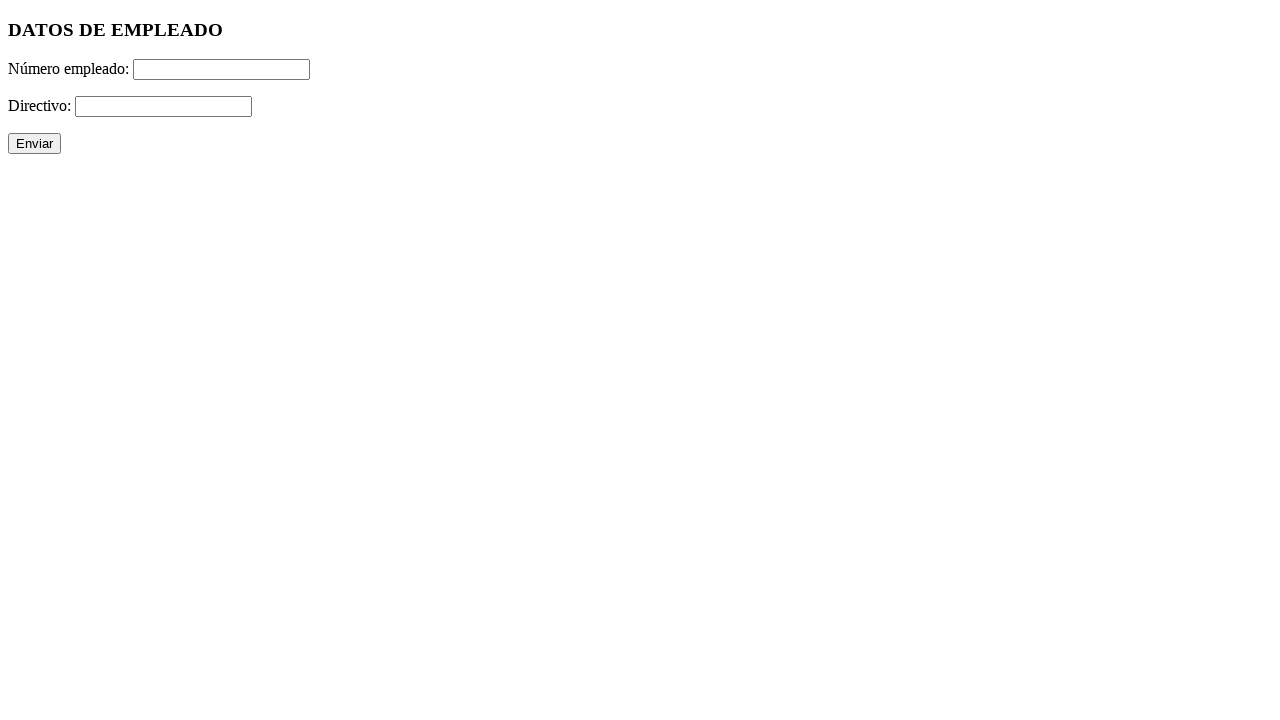

Filled employee number field with negative value '-112' on #numero
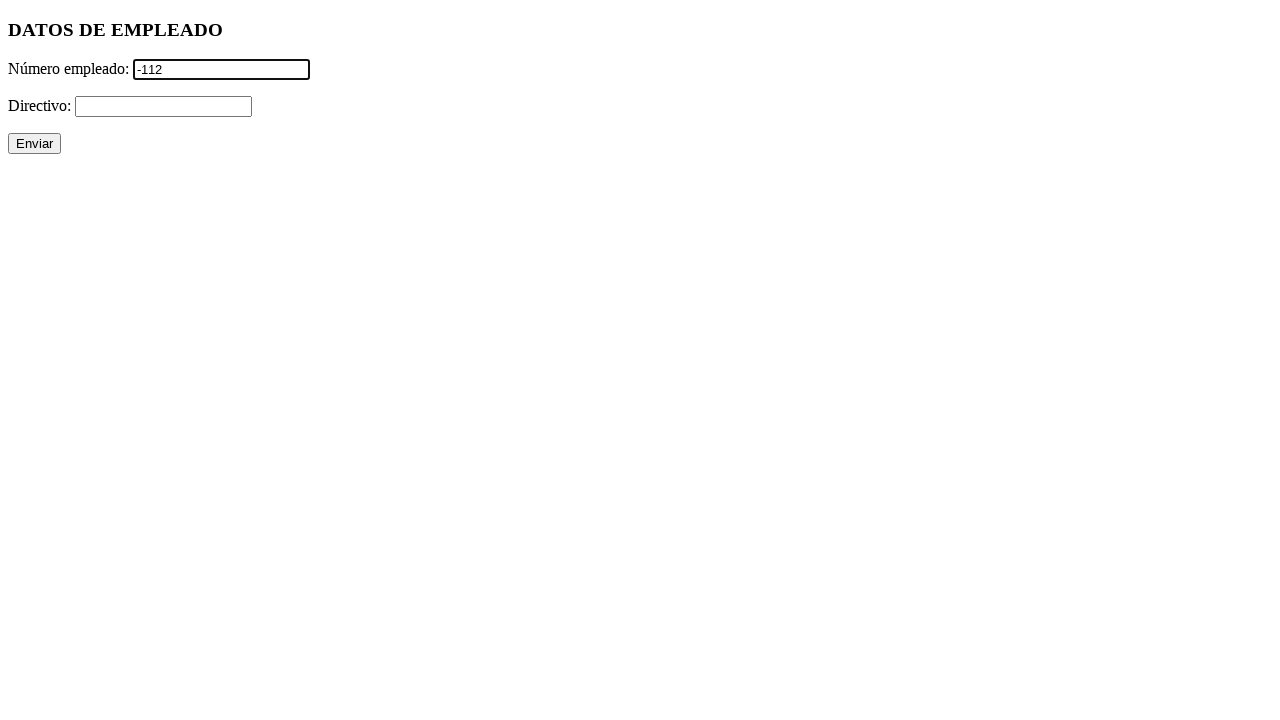

Filled directivo field with '+' on #directivo
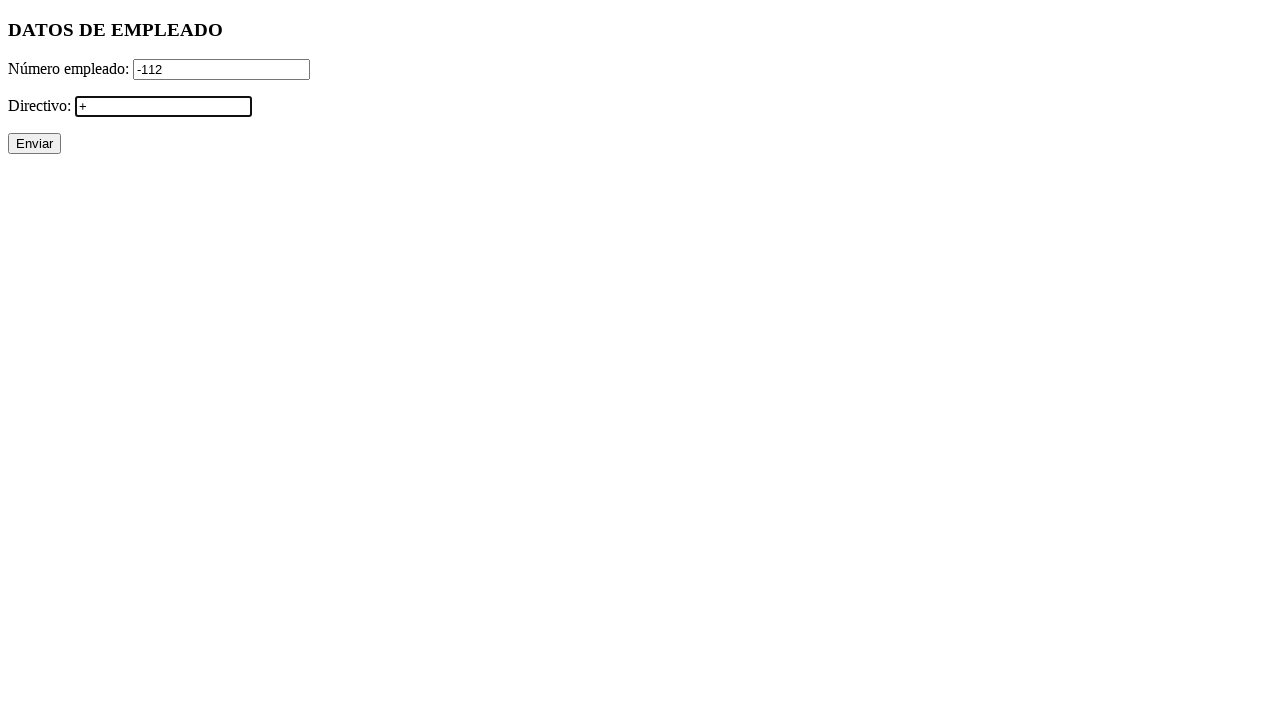

Clicked submit button at (34, 144) on xpath=//p/input[@type='submit']
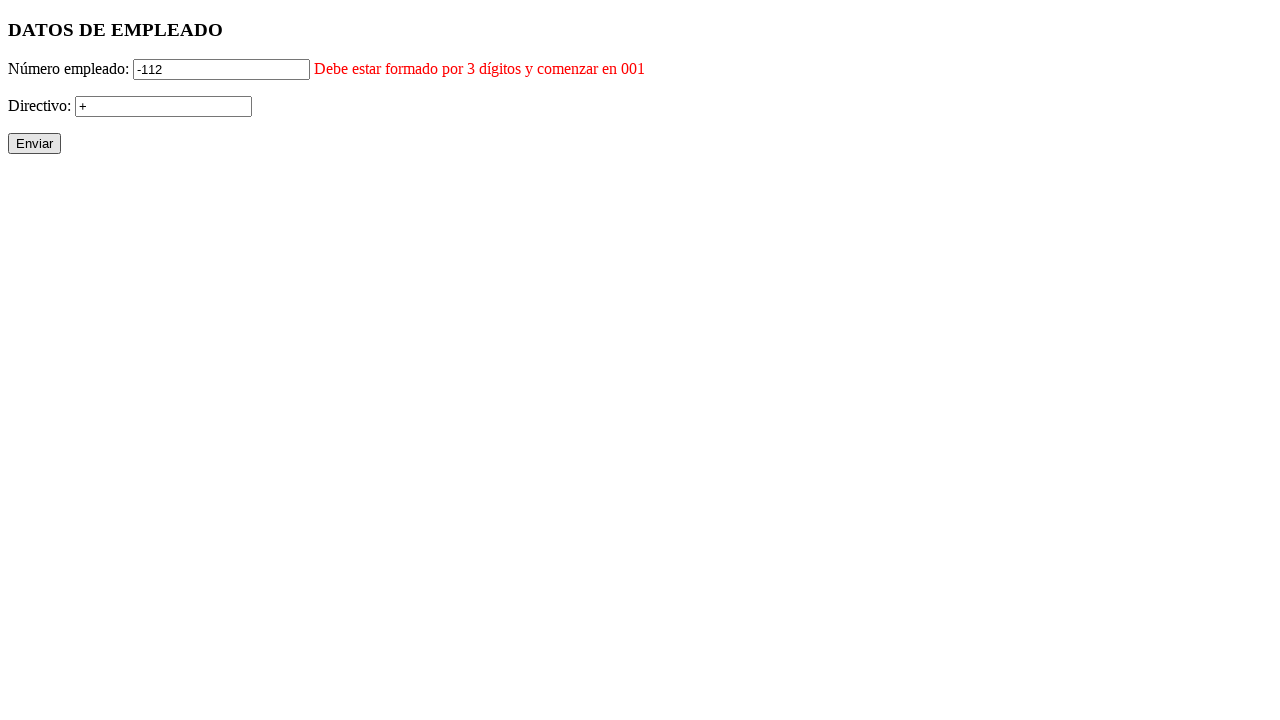

Error message for employee number displayed
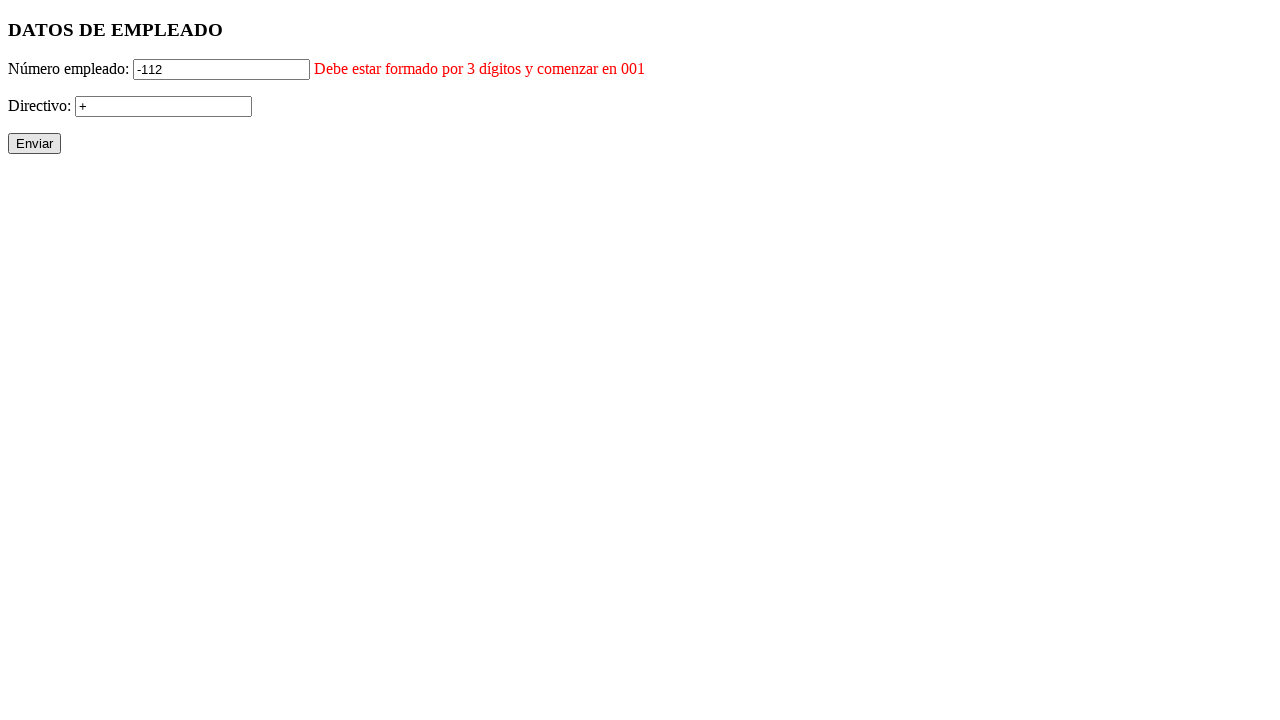

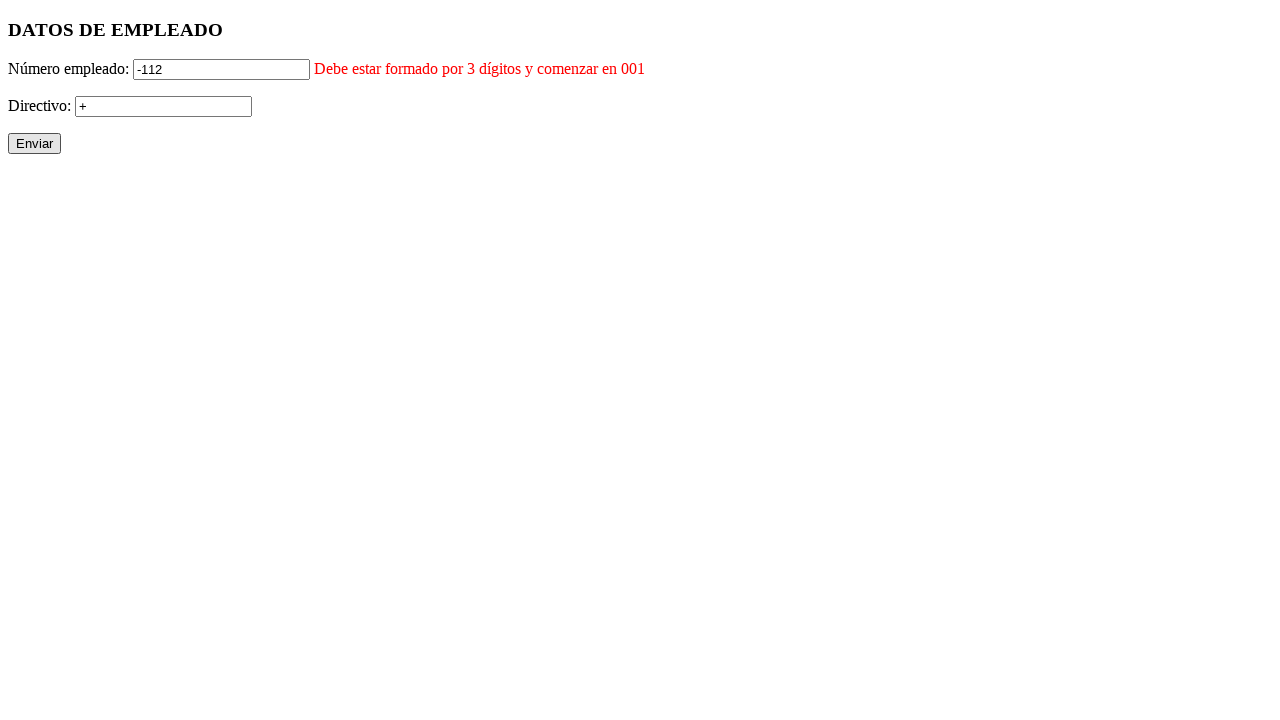